Tests checkbox selection functionality by finding all checkboxes on the page, locating the one with value "option2", clicking it, and verifying it becomes selected.

Starting URL: https://rahulshettyacademy.com/AutomationPractice/

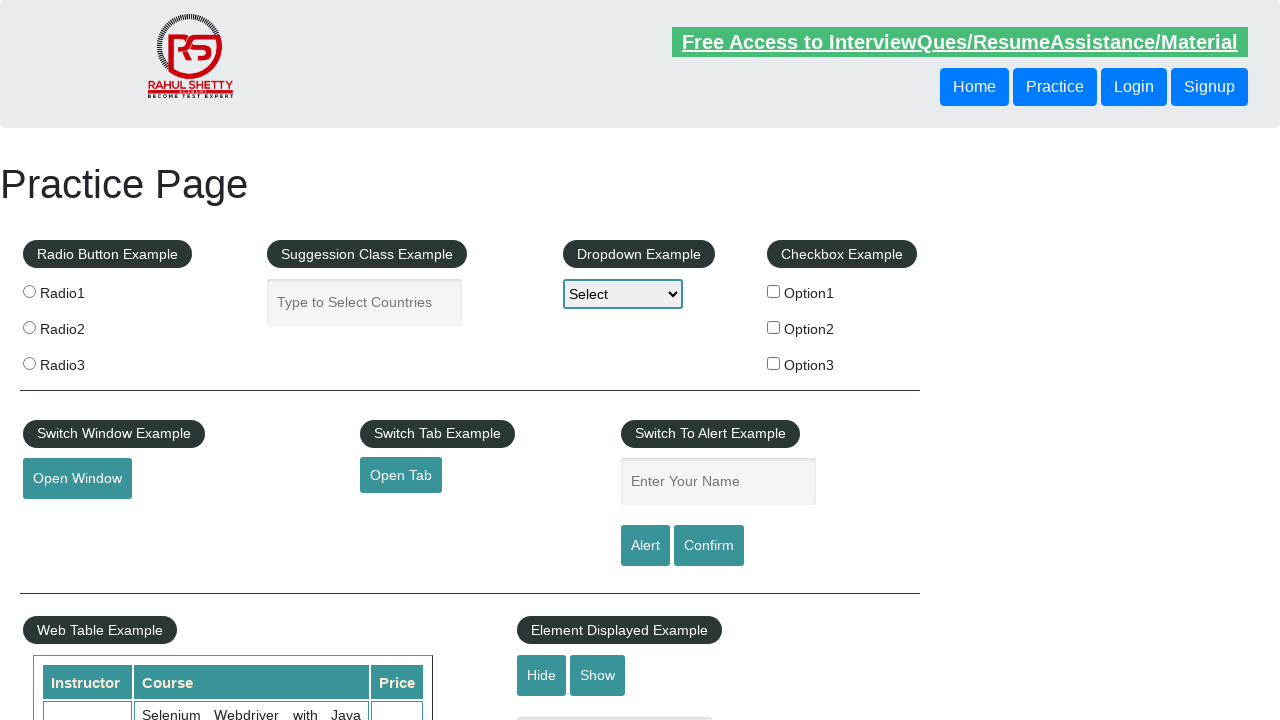

Waited for checkboxes to be present on the page
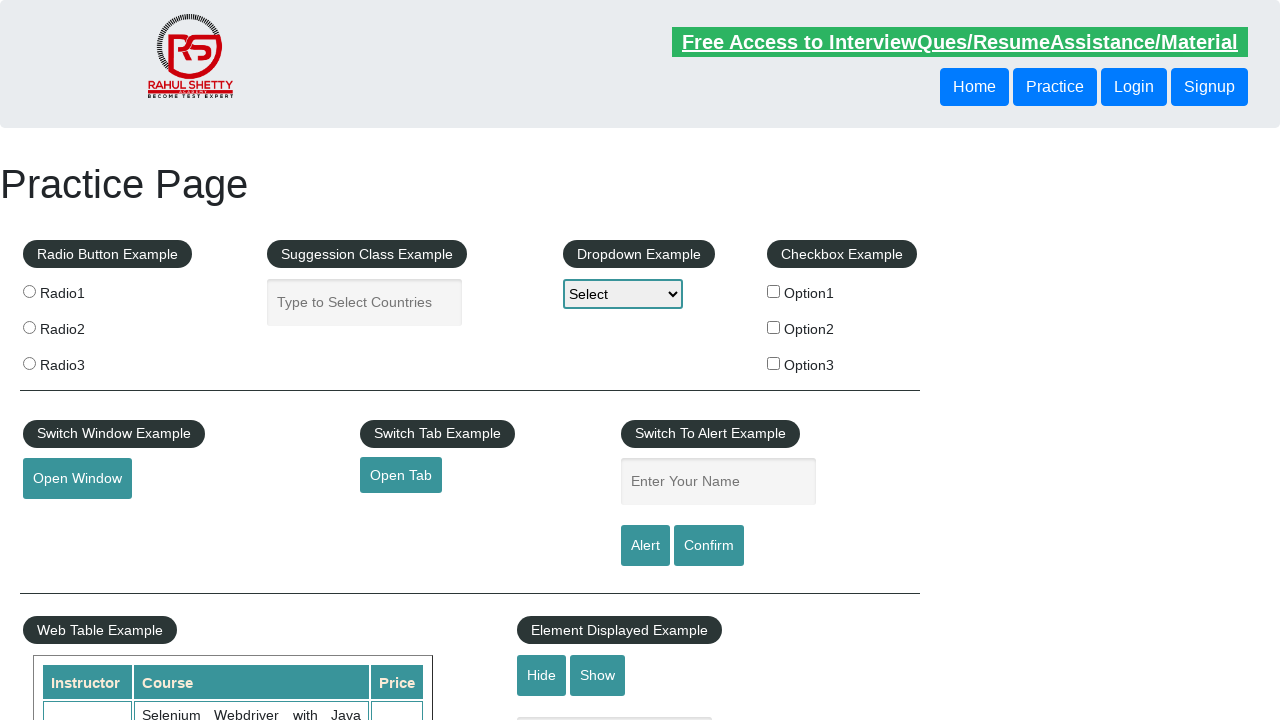

Located all checkboxes on the page
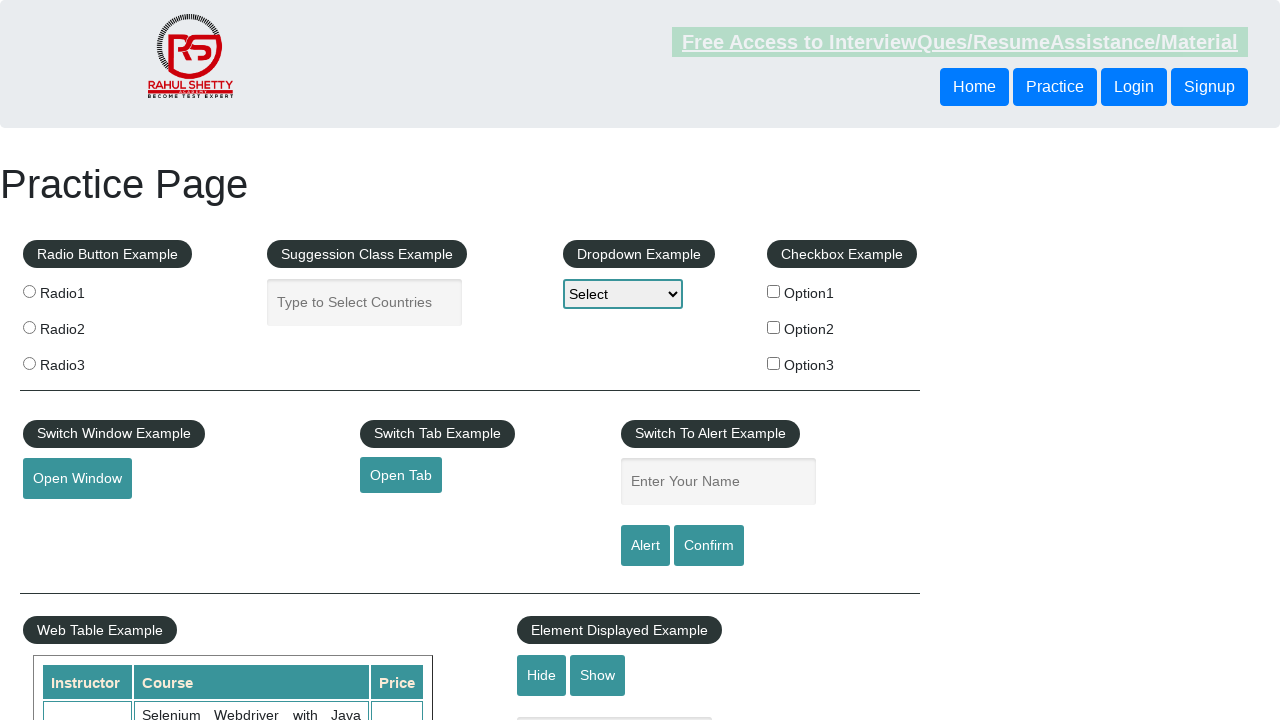

Found 3 checkboxes total
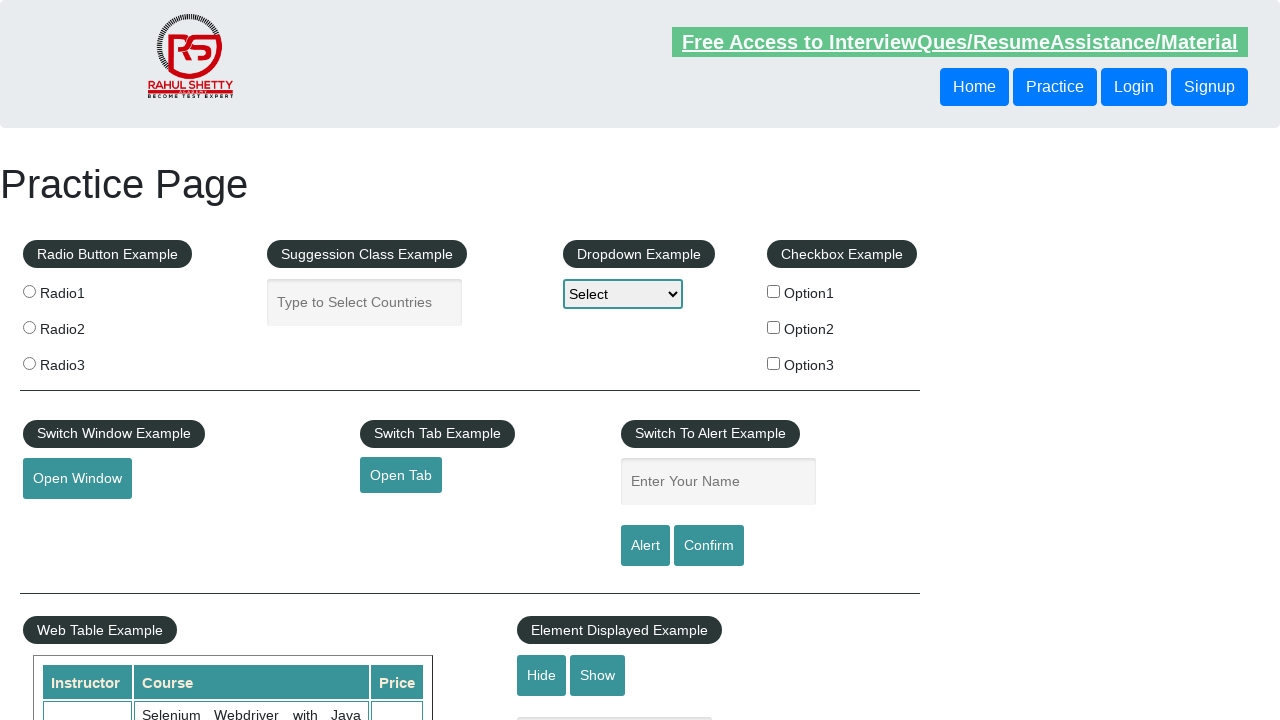

Checking checkbox at index 0
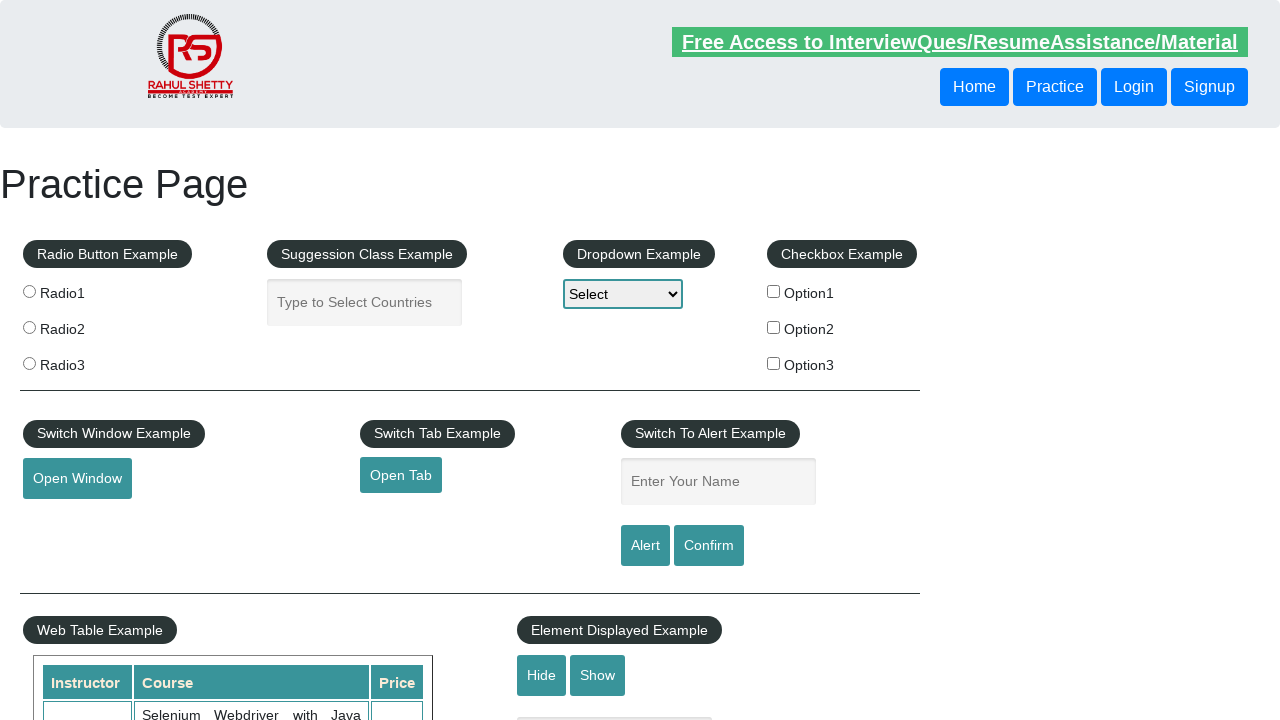

Checking checkbox at index 1
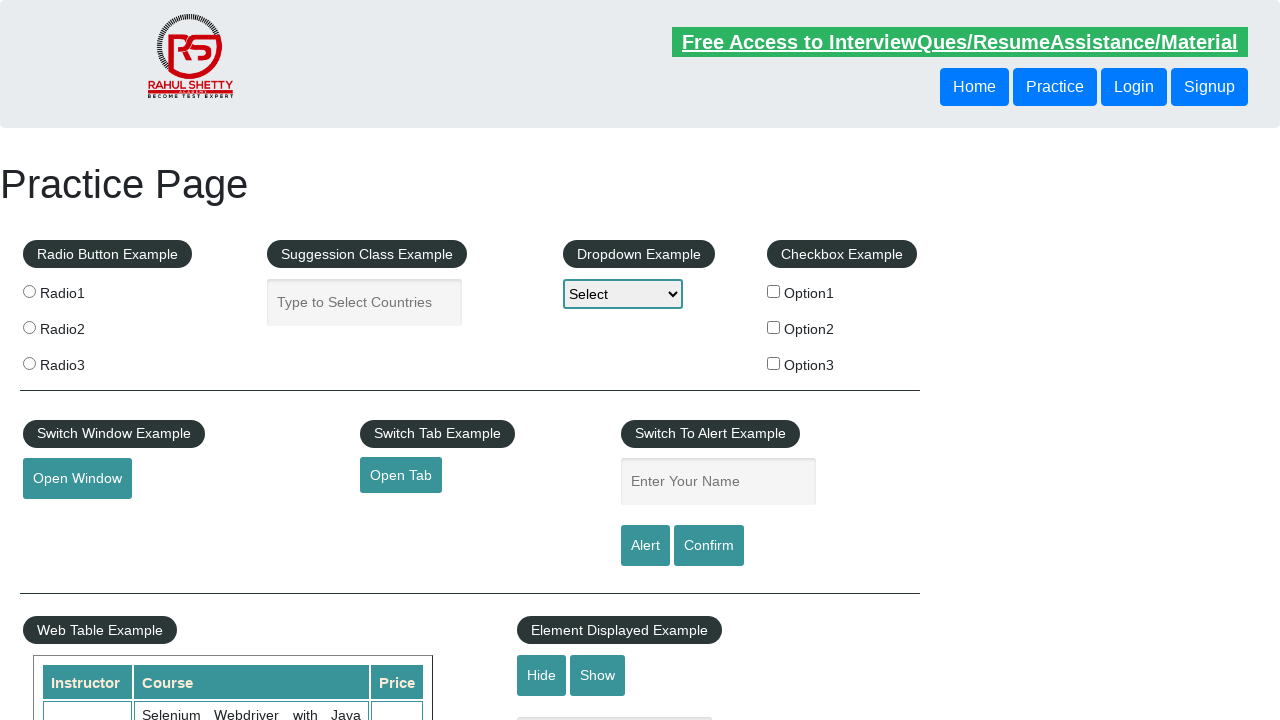

Found checkbox with value 'option2'
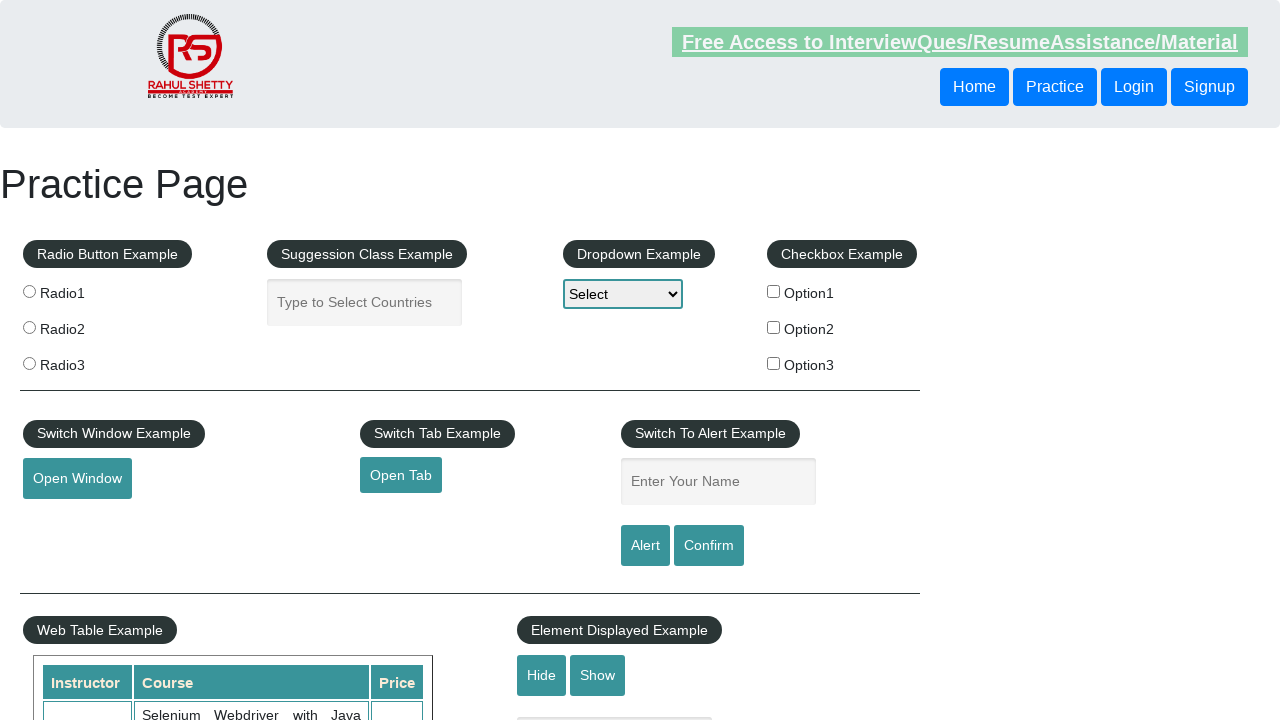

Clicked the 'option2' checkbox at (774, 327) on input[type='checkbox'] >> nth=1
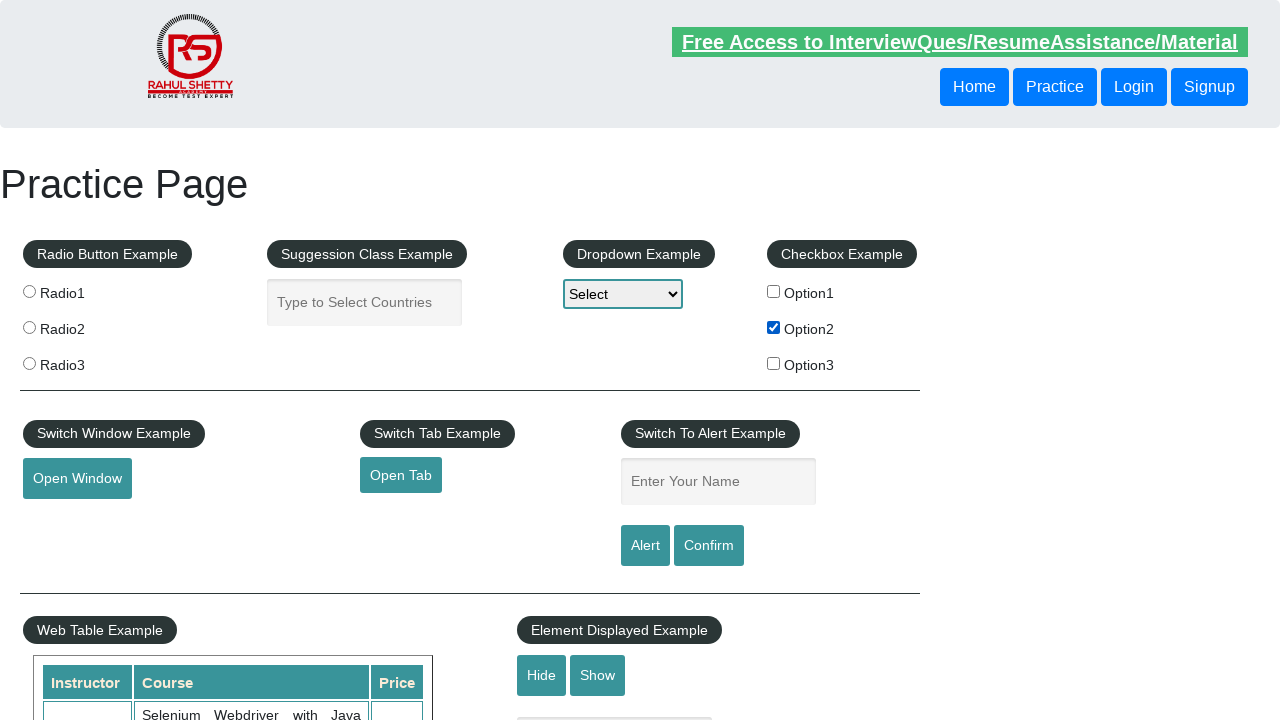

Verified that the 'option2' checkbox is now selected
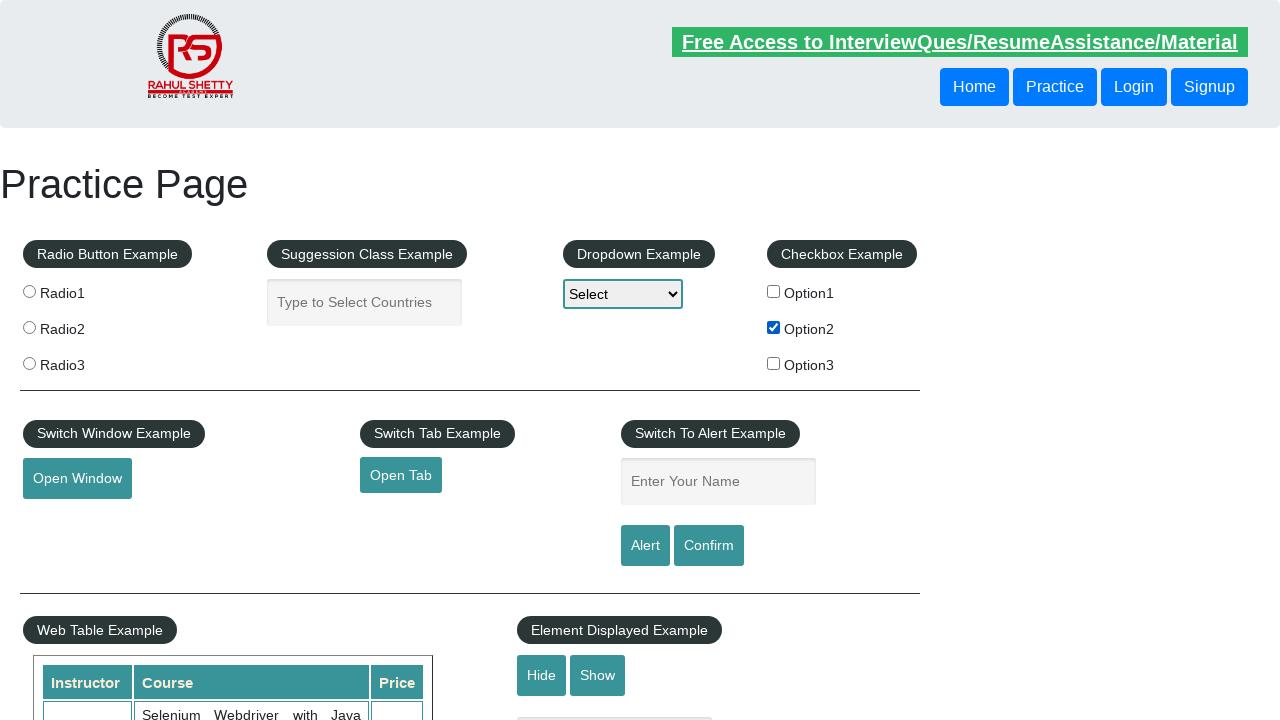

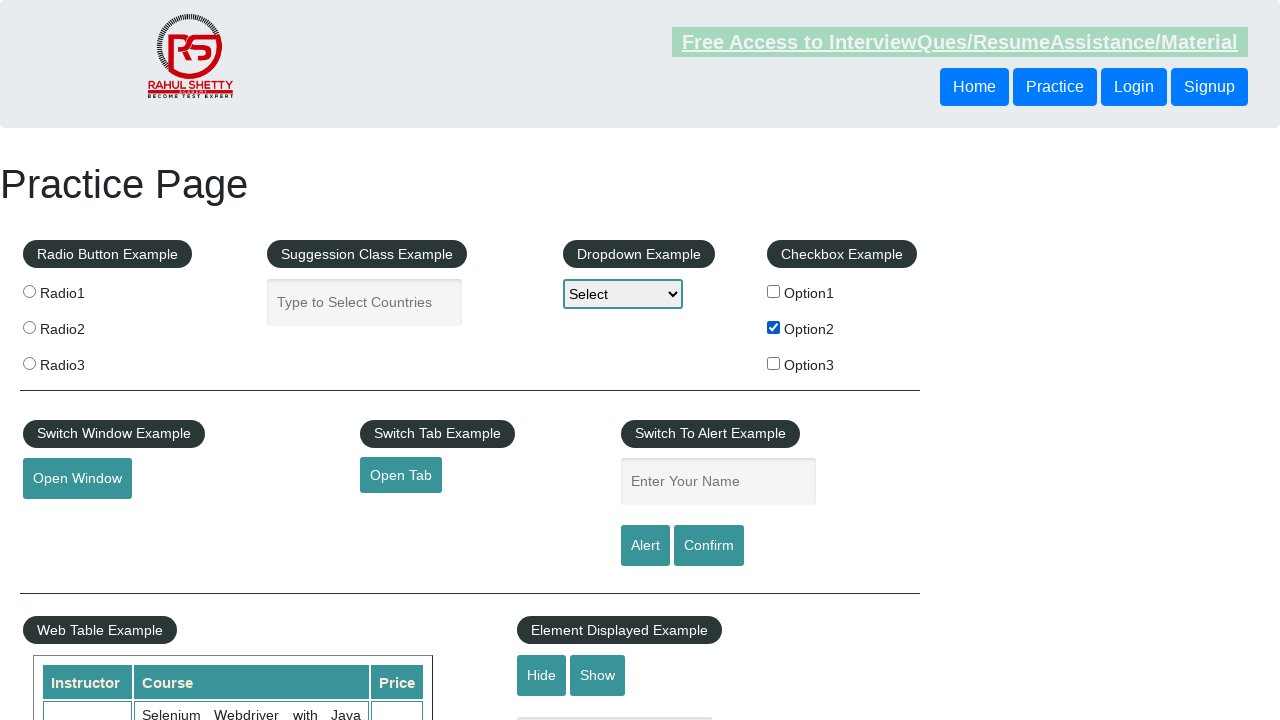